Tests the dynamic enable/disable functionality by clicking the Enable button and verifying the textbox becomes enabled and displays the confirmation message

Starting URL: https://the-internet.herokuapp.com/dynamic_controls

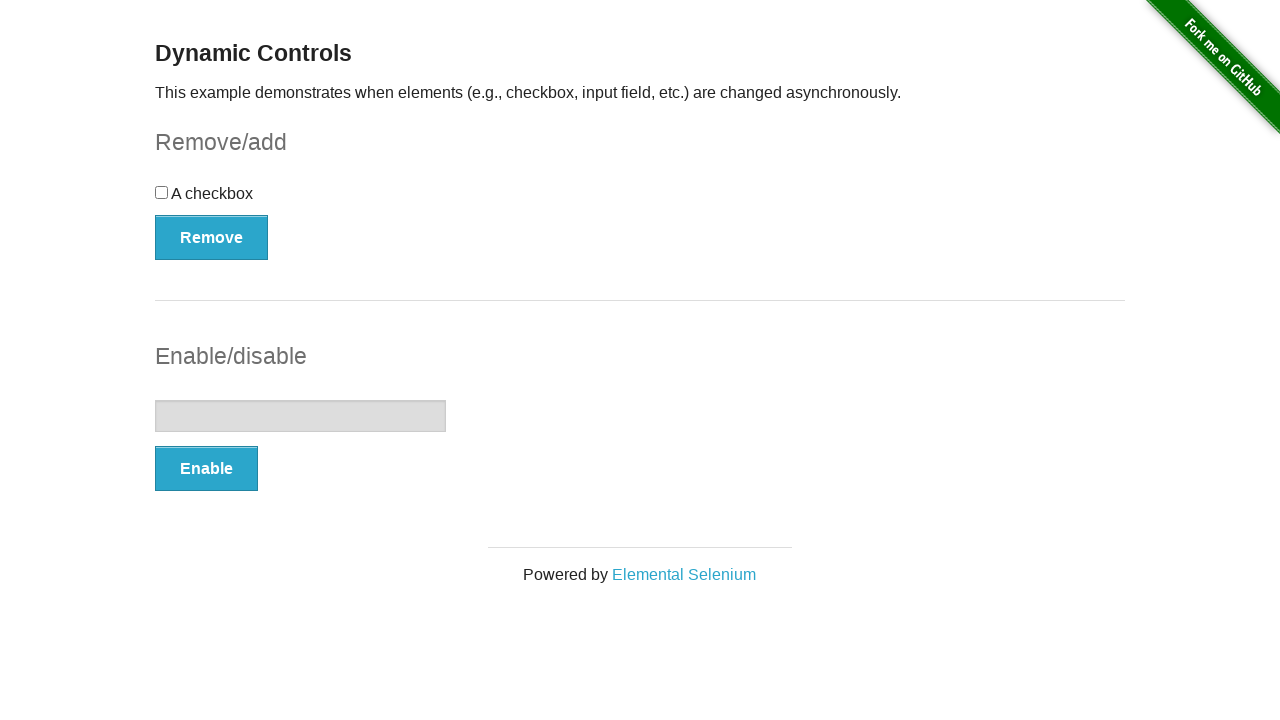

Navigated to dynamic controls page
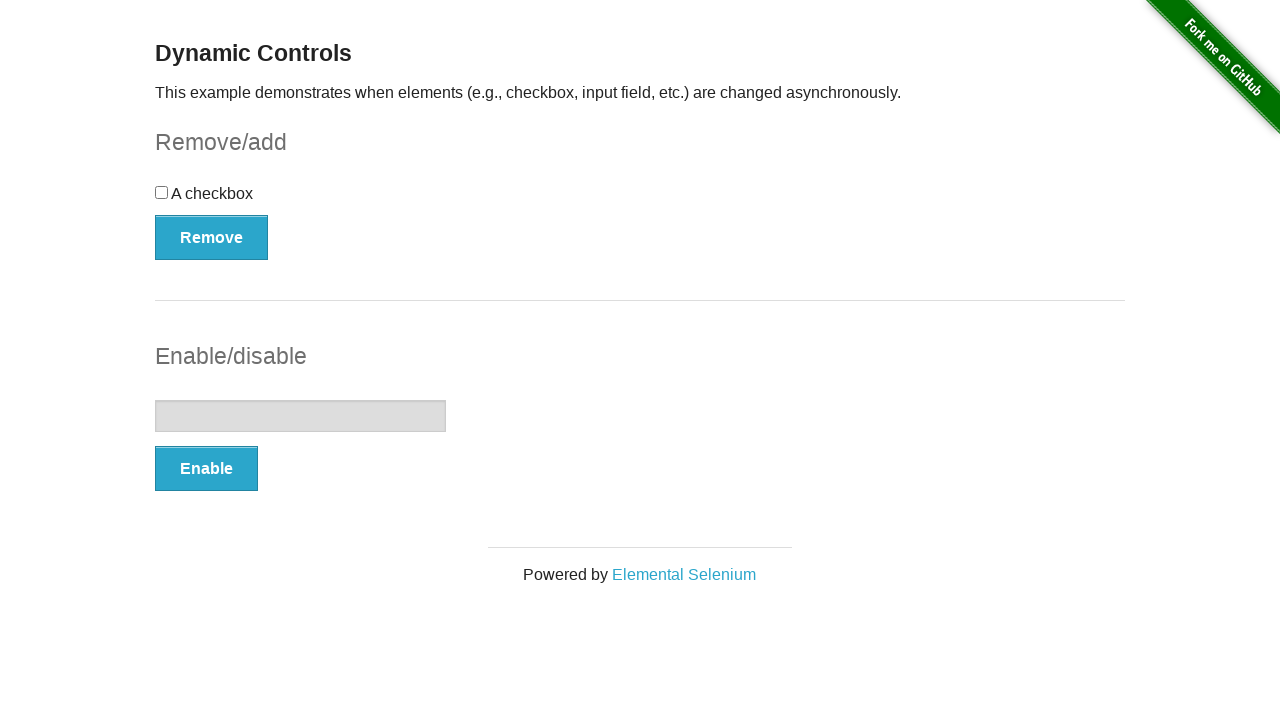

Located textbox element
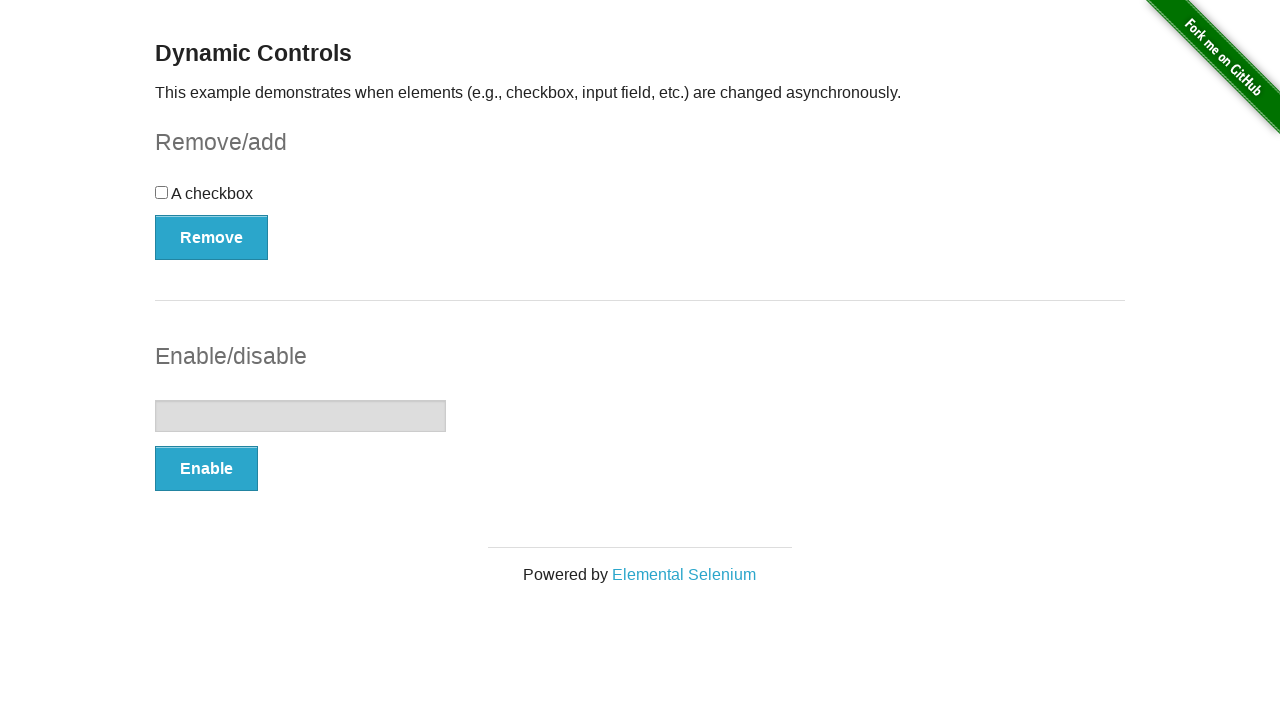

Verified textbox is initially disabled
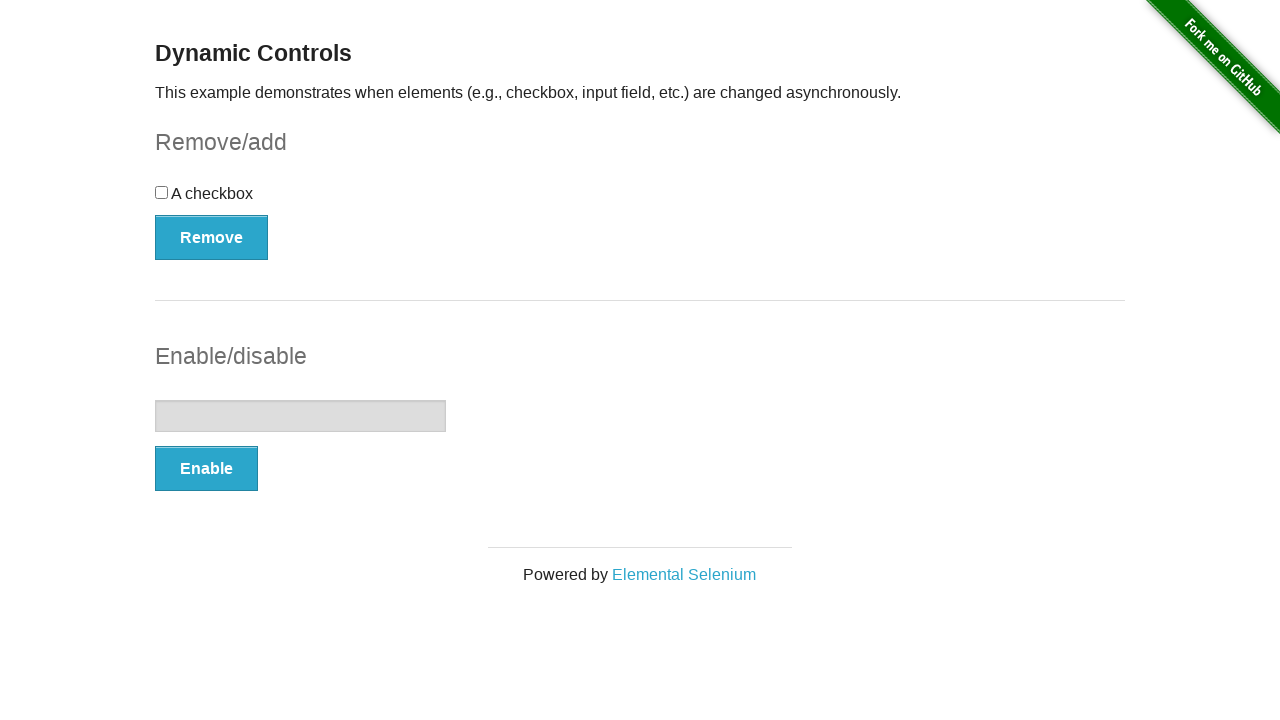

Clicked the Enable button at (206, 469) on button:has-text('Enable')
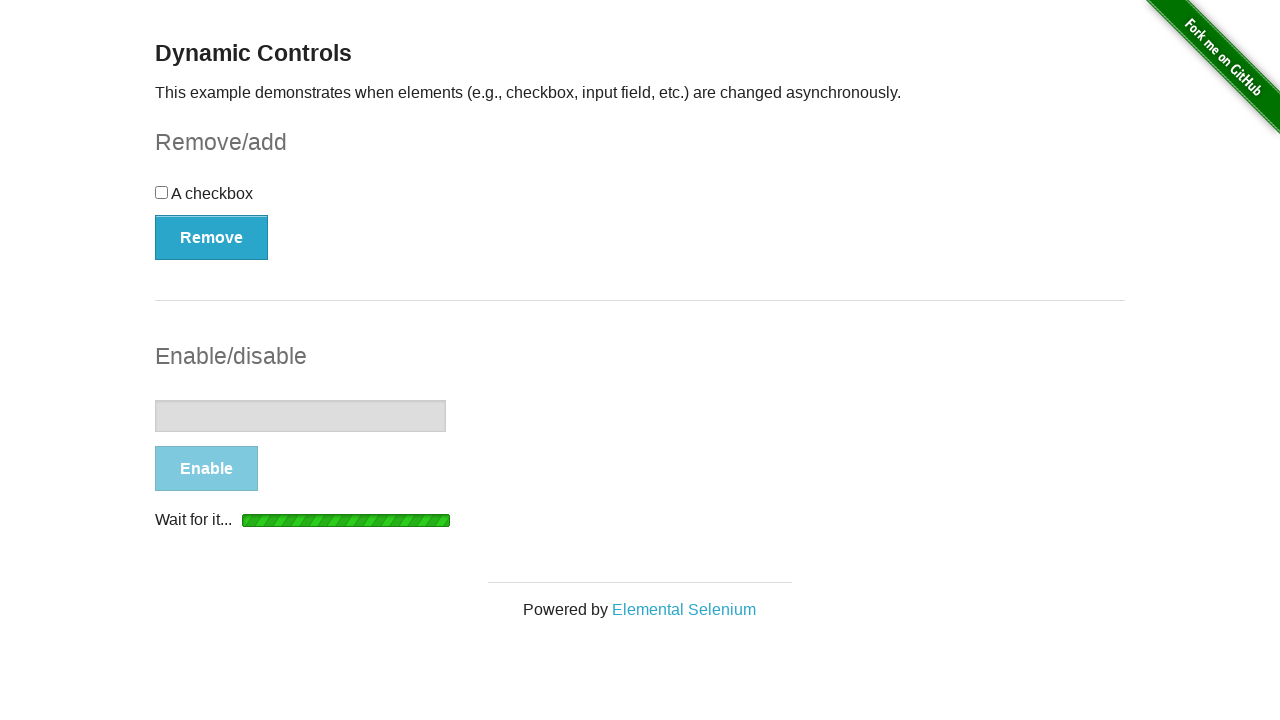

Textbox element is attached
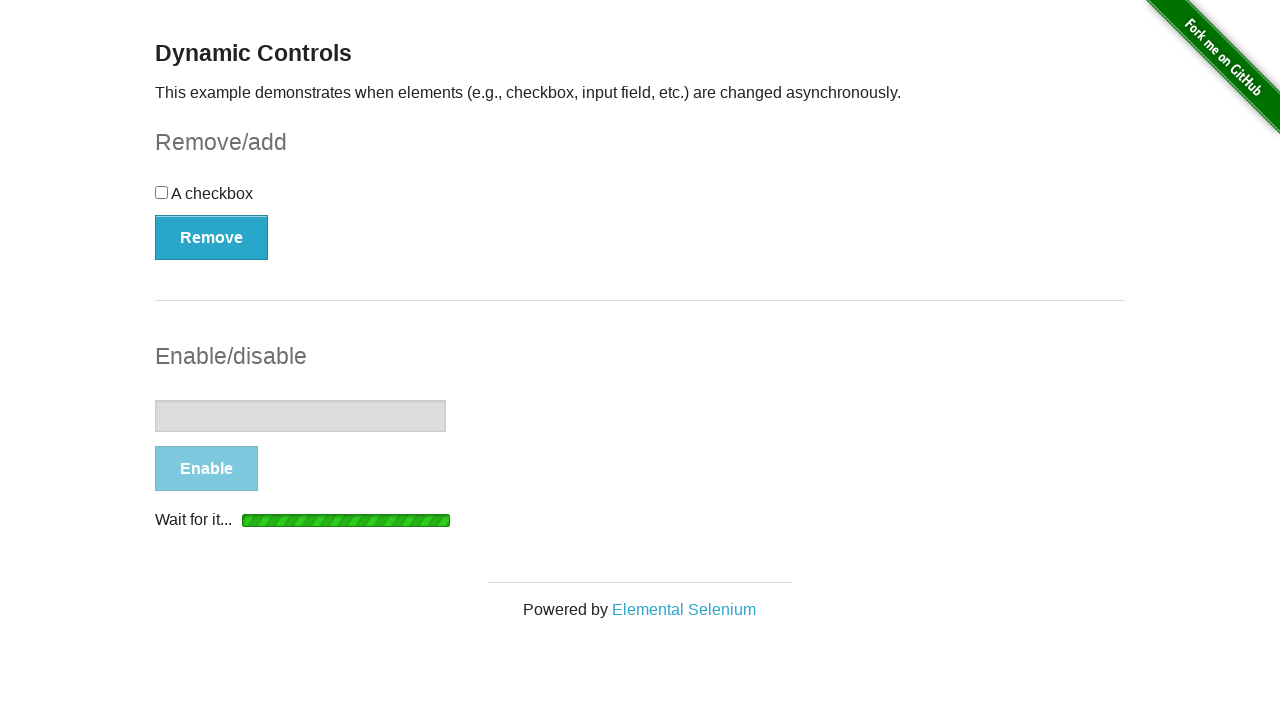

Waited for textbox to become enabled
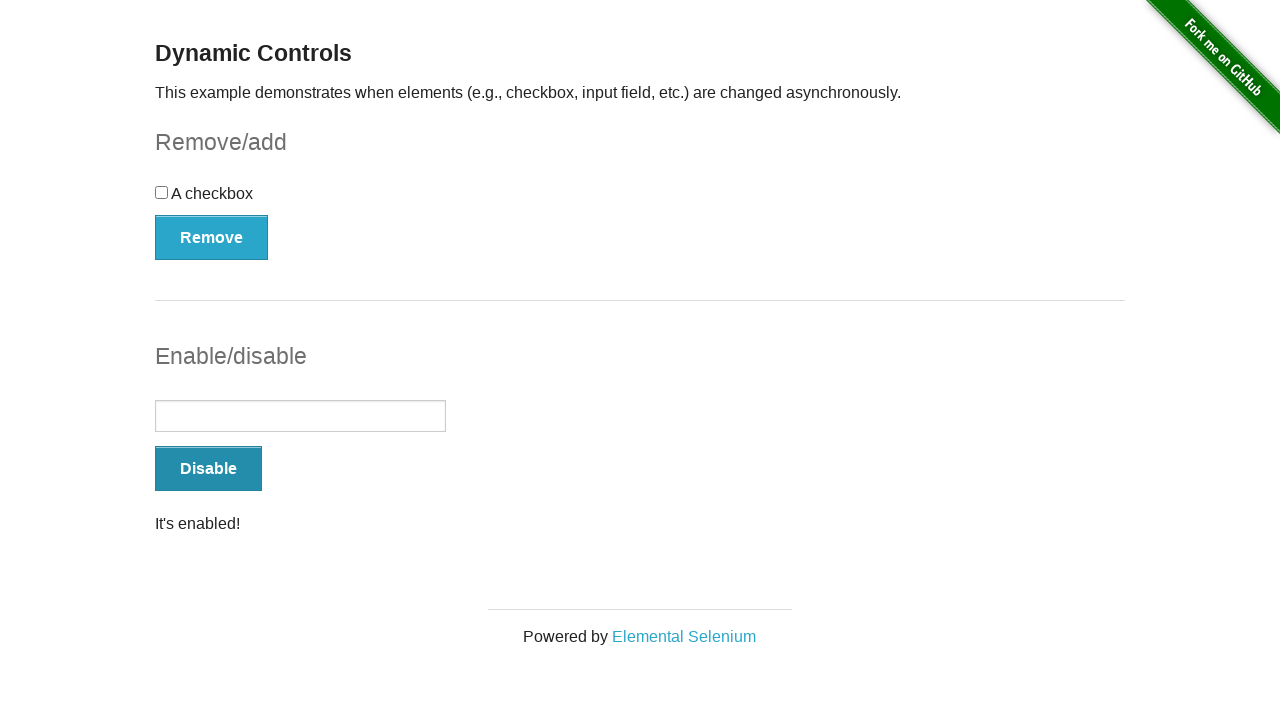

Located confirmation message
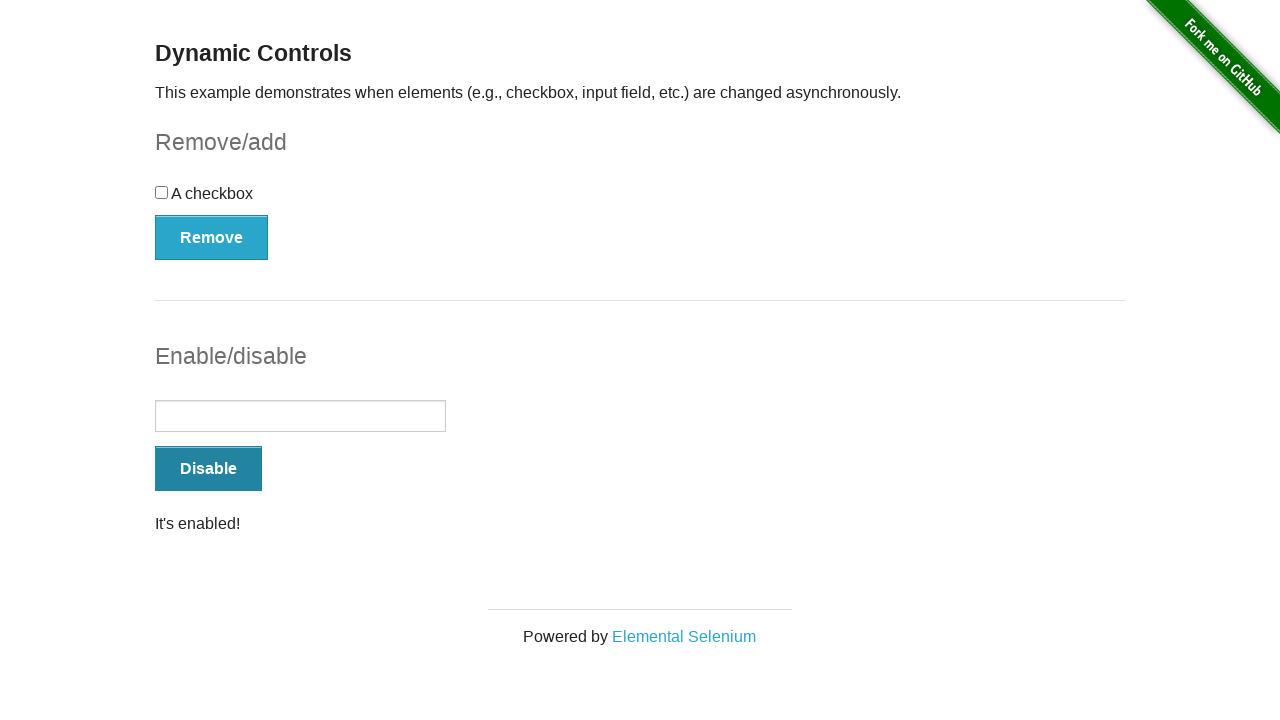

Verified confirmation message 'It's enabled!' is visible
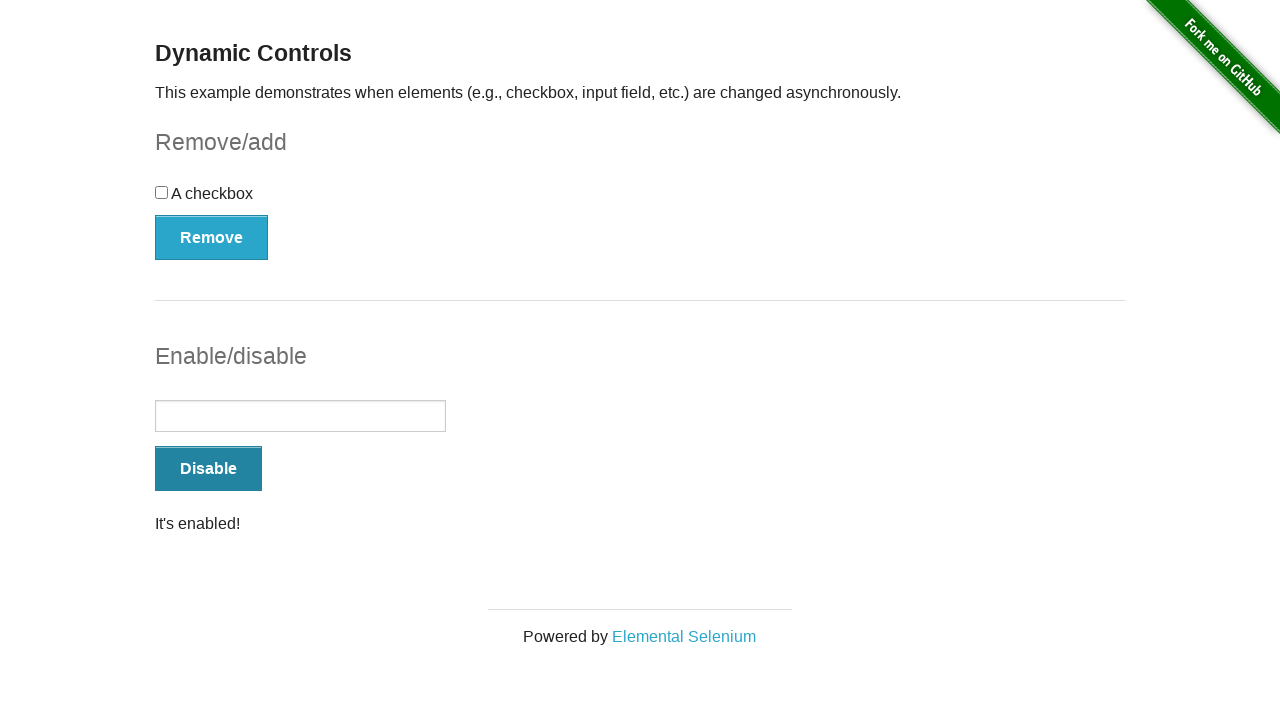

Verified textbox is now enabled
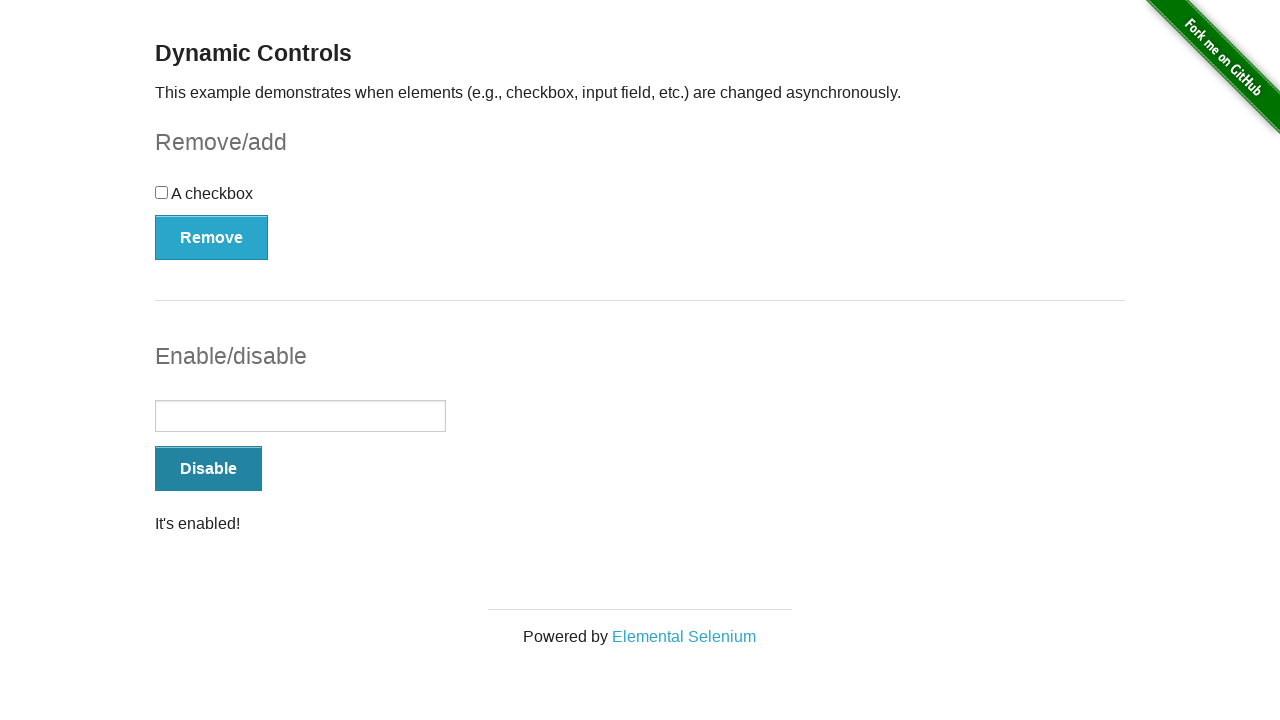

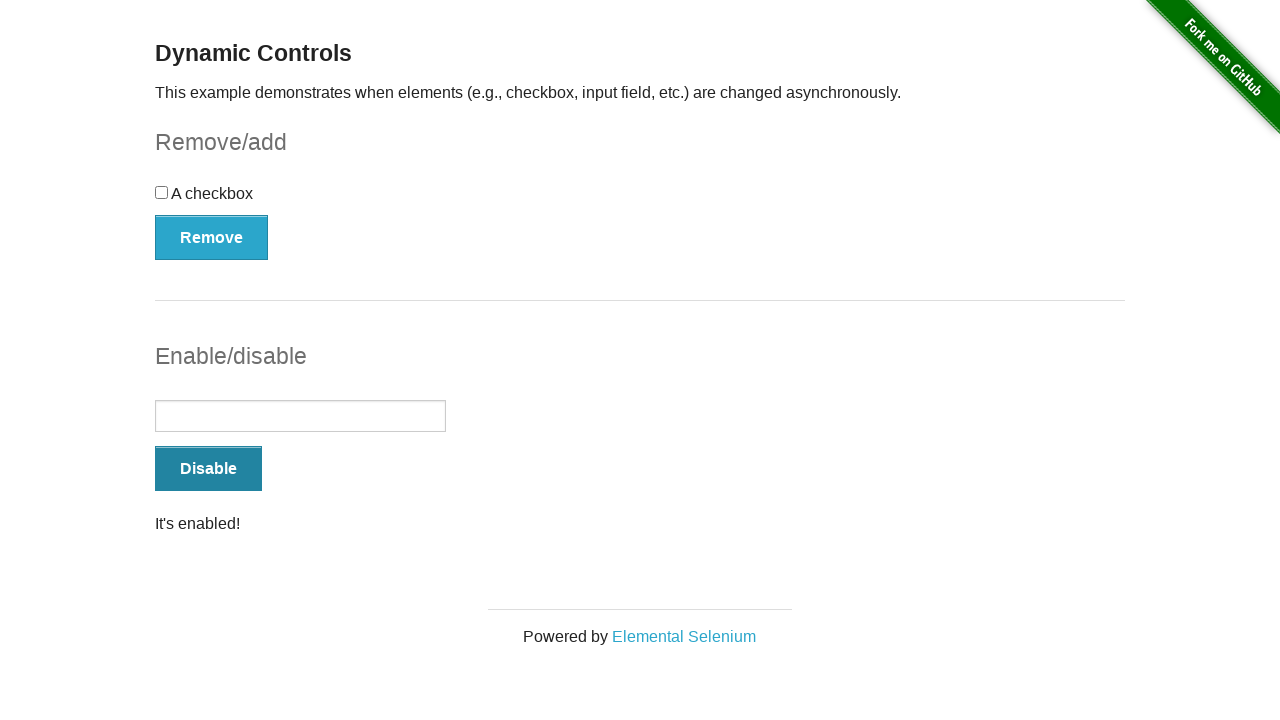